Tests clearing the complete state of all items by checking and then unchecking the toggle-all checkbox

Starting URL: https://demo.playwright.dev/todomvc

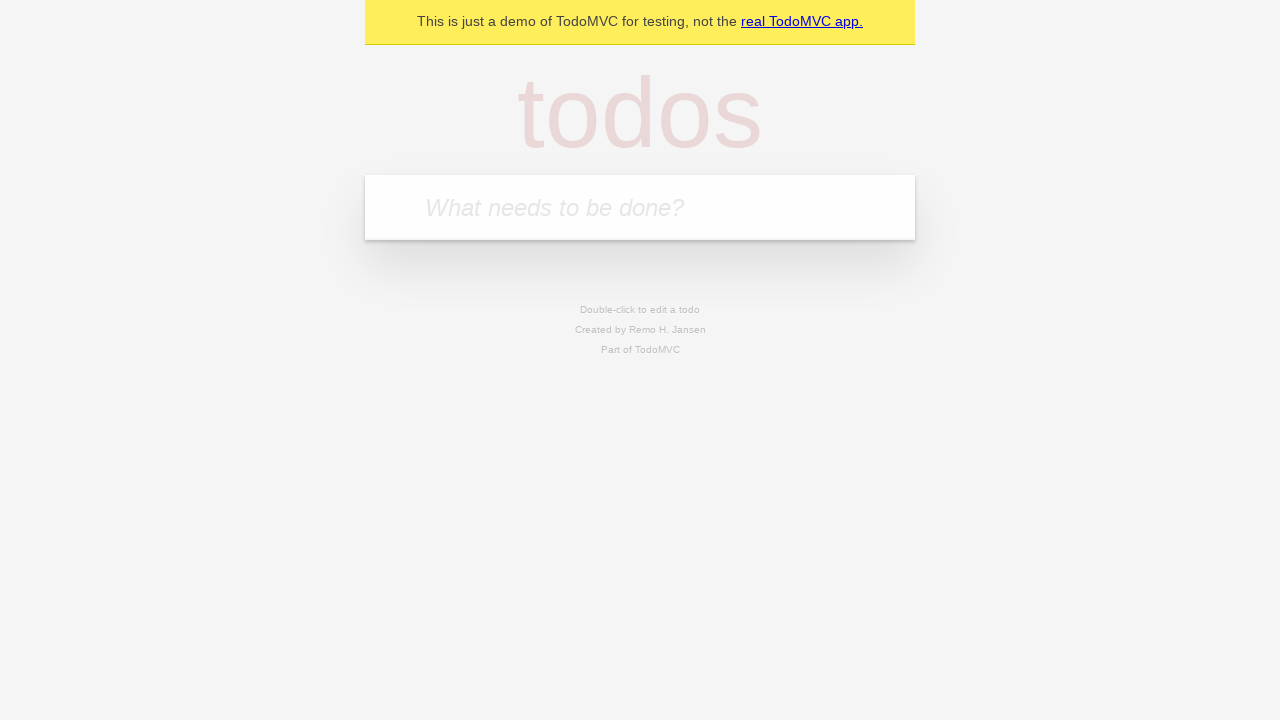

Filled todo input with 'buy some cheese' on internal:attr=[placeholder="What needs to be done?"i]
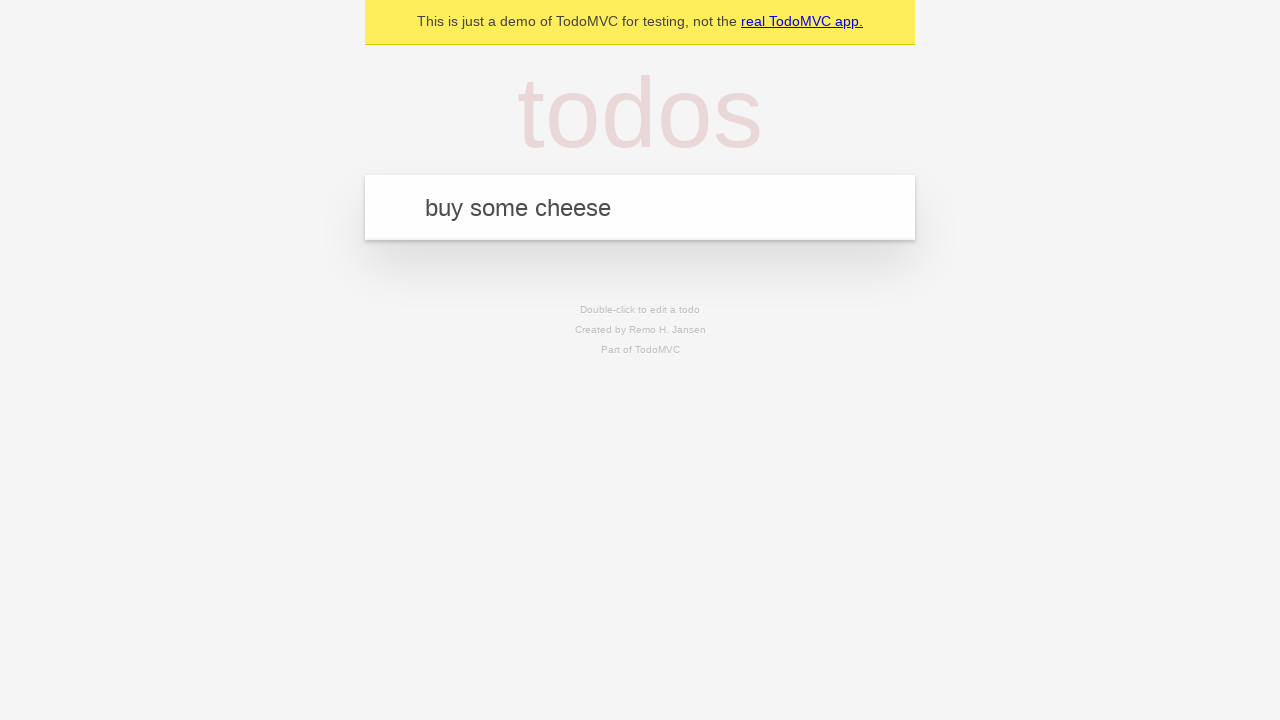

Pressed Enter to add first todo item on internal:attr=[placeholder="What needs to be done?"i]
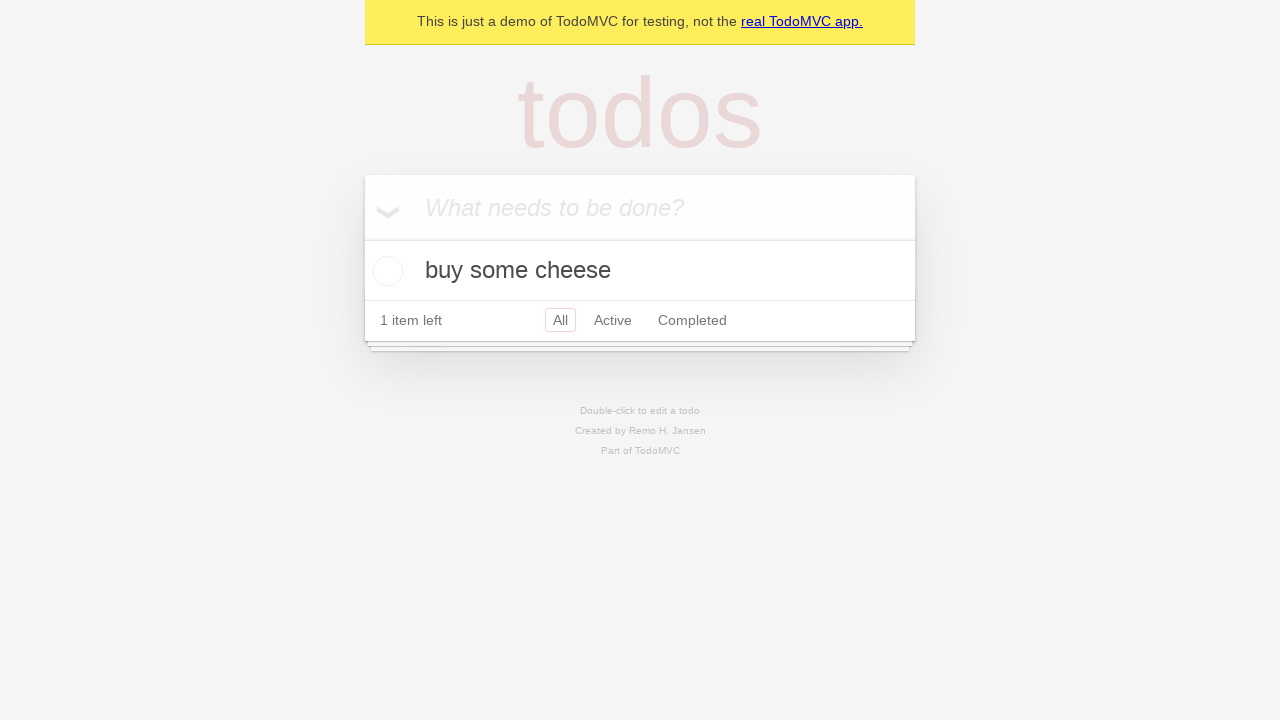

Filled todo input with 'feed the cat' on internal:attr=[placeholder="What needs to be done?"i]
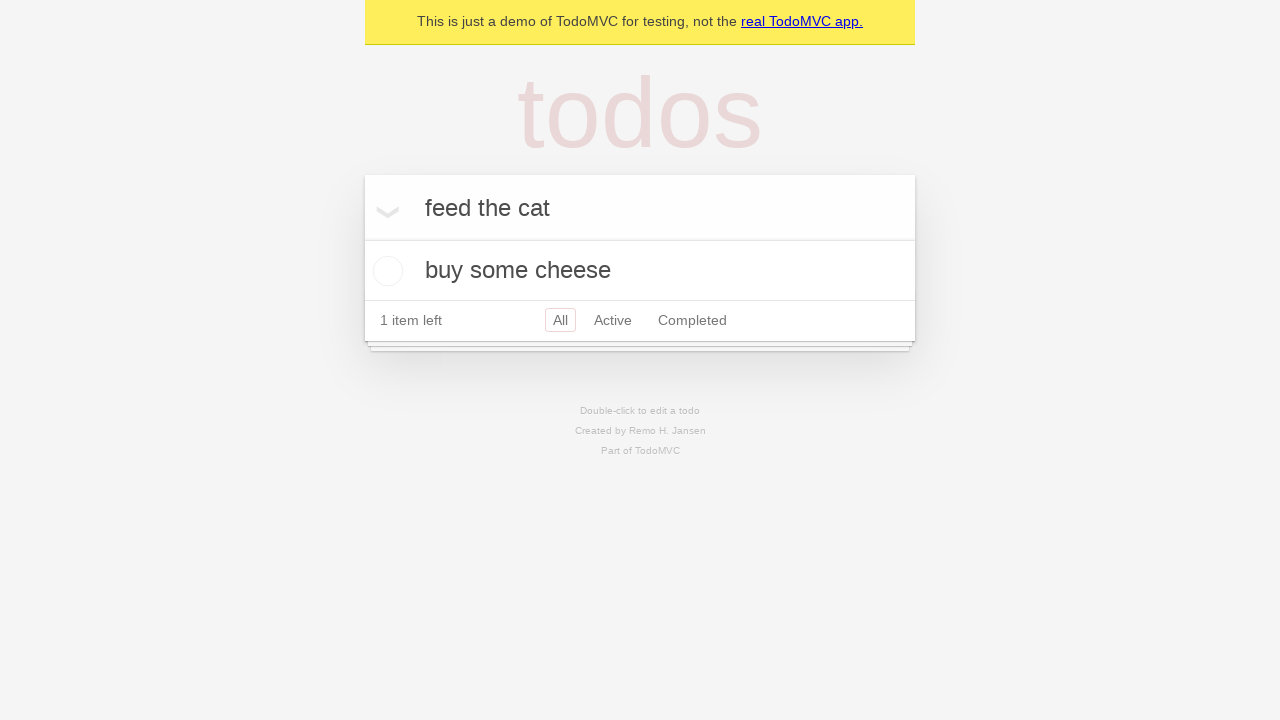

Pressed Enter to add second todo item on internal:attr=[placeholder="What needs to be done?"i]
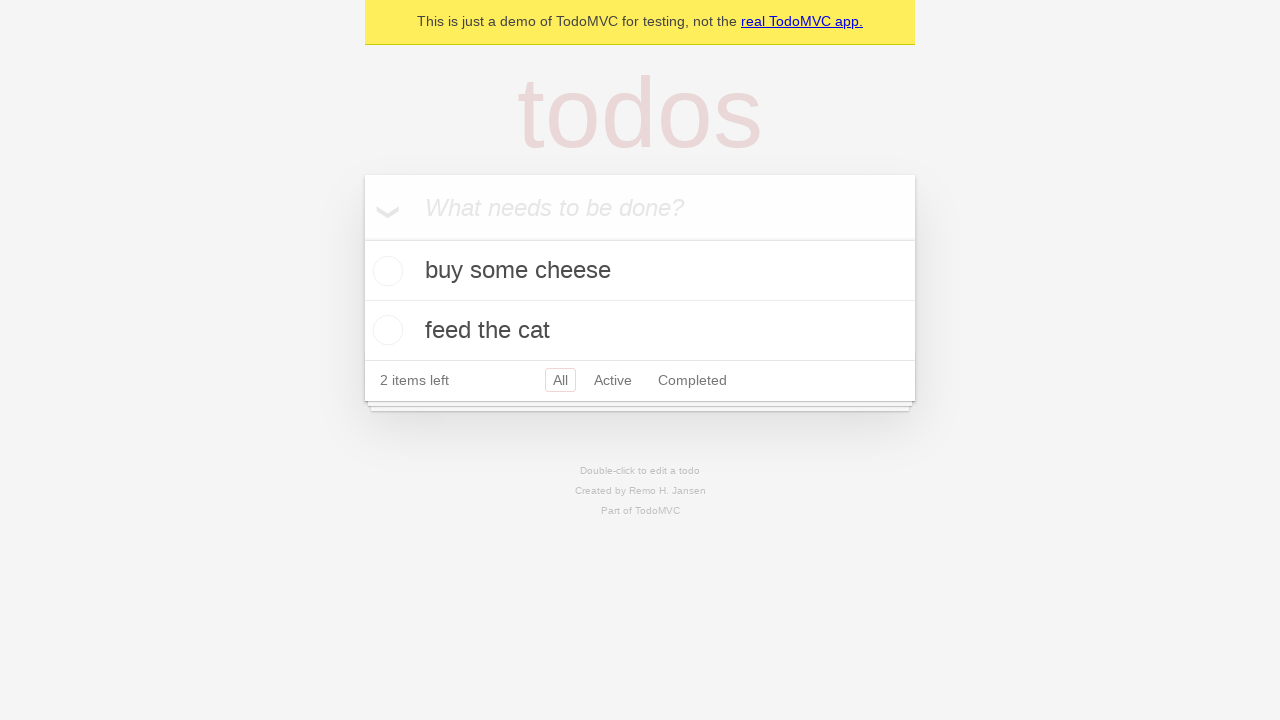

Filled todo input with 'book a doctors appointment' on internal:attr=[placeholder="What needs to be done?"i]
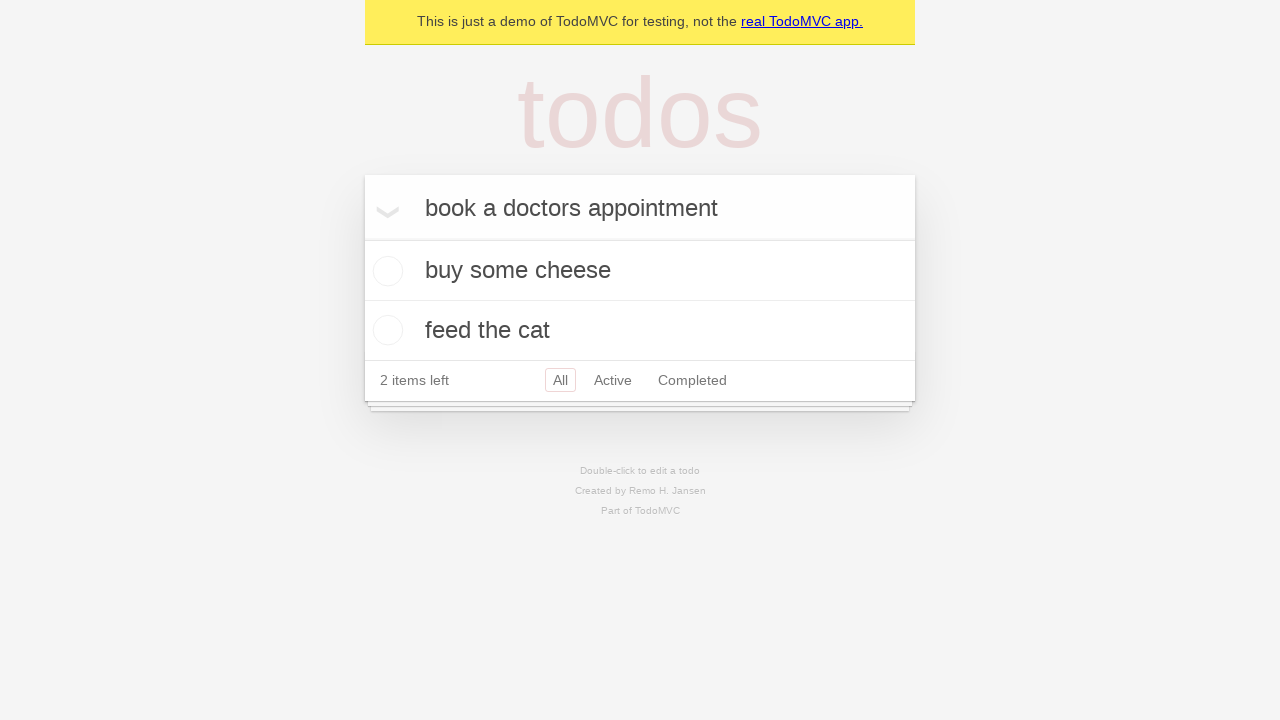

Pressed Enter to add third todo item on internal:attr=[placeholder="What needs to be done?"i]
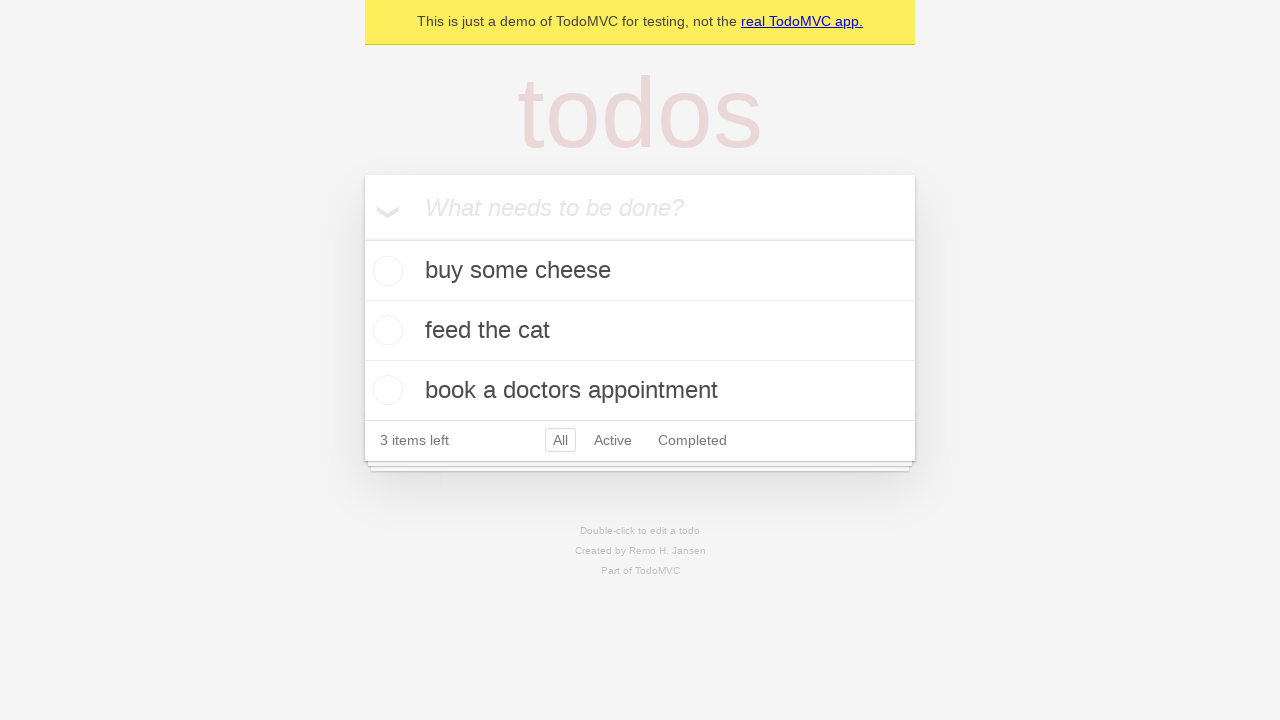

Checked 'Mark all as complete' toggle to complete all todos at (362, 238) on internal:label="Mark all as complete"i
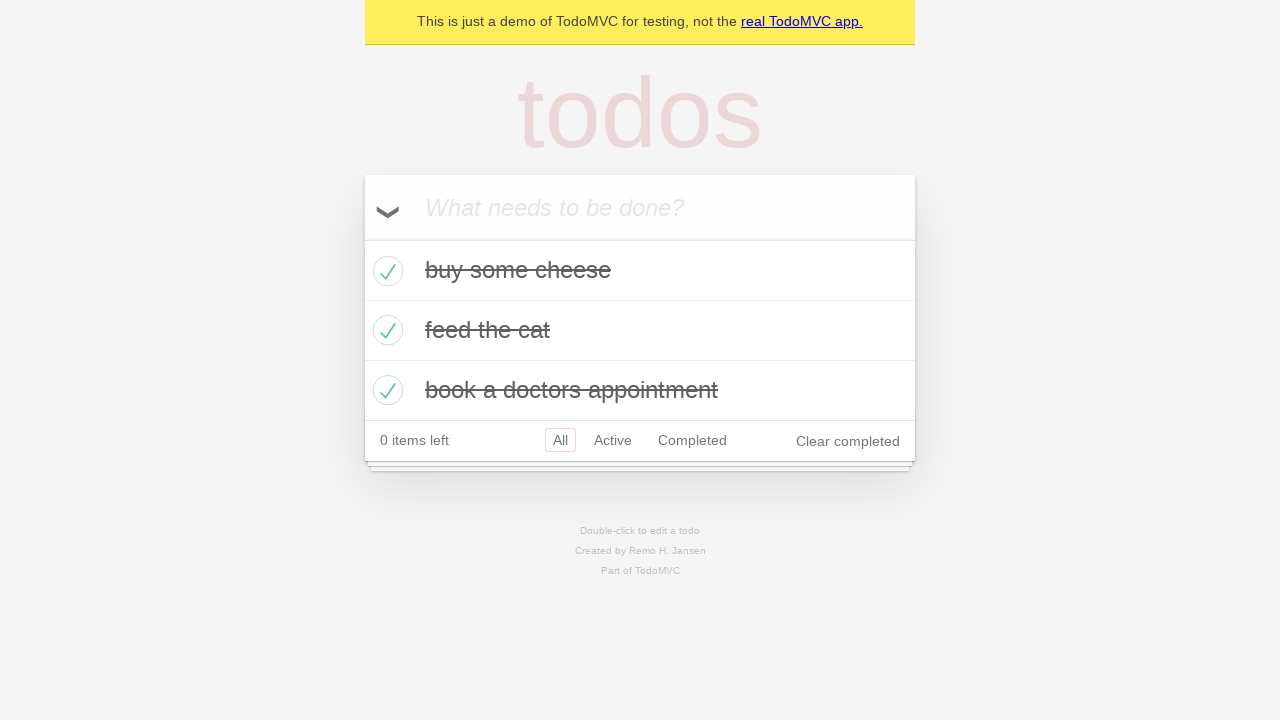

Unchecked 'Mark all as complete' toggle to clear completion state of all todos at (362, 238) on internal:label="Mark all as complete"i
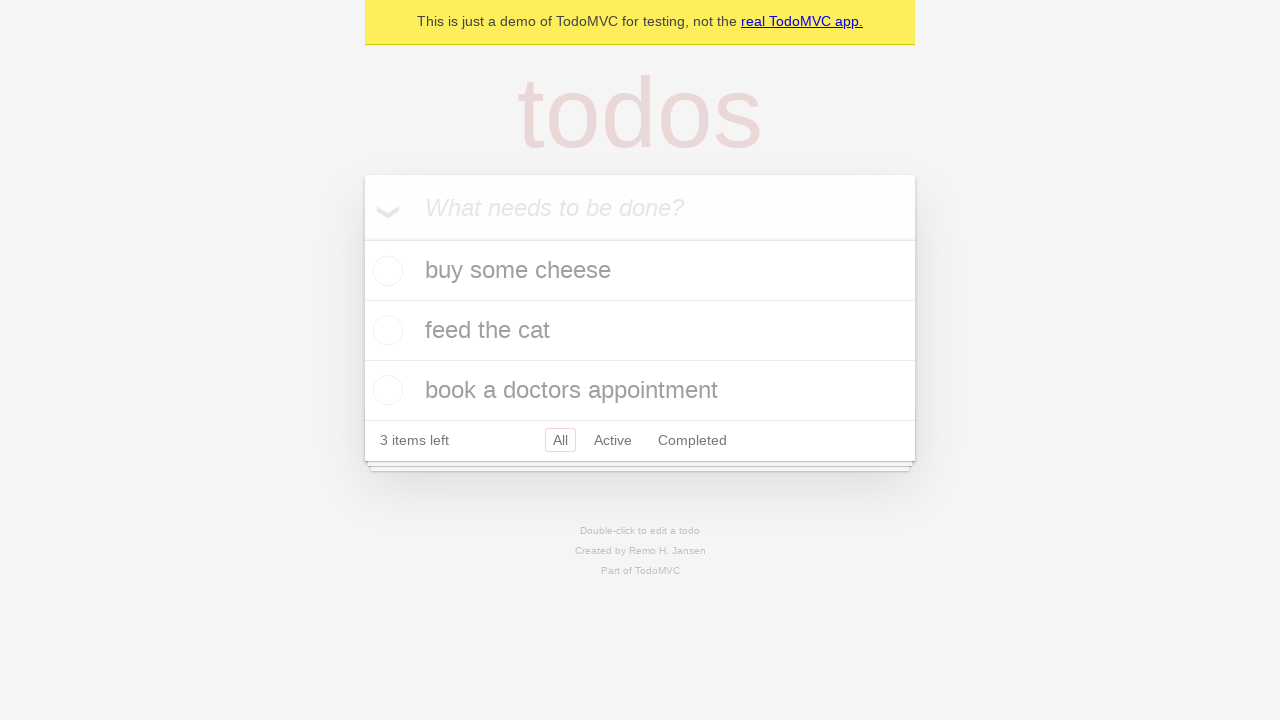

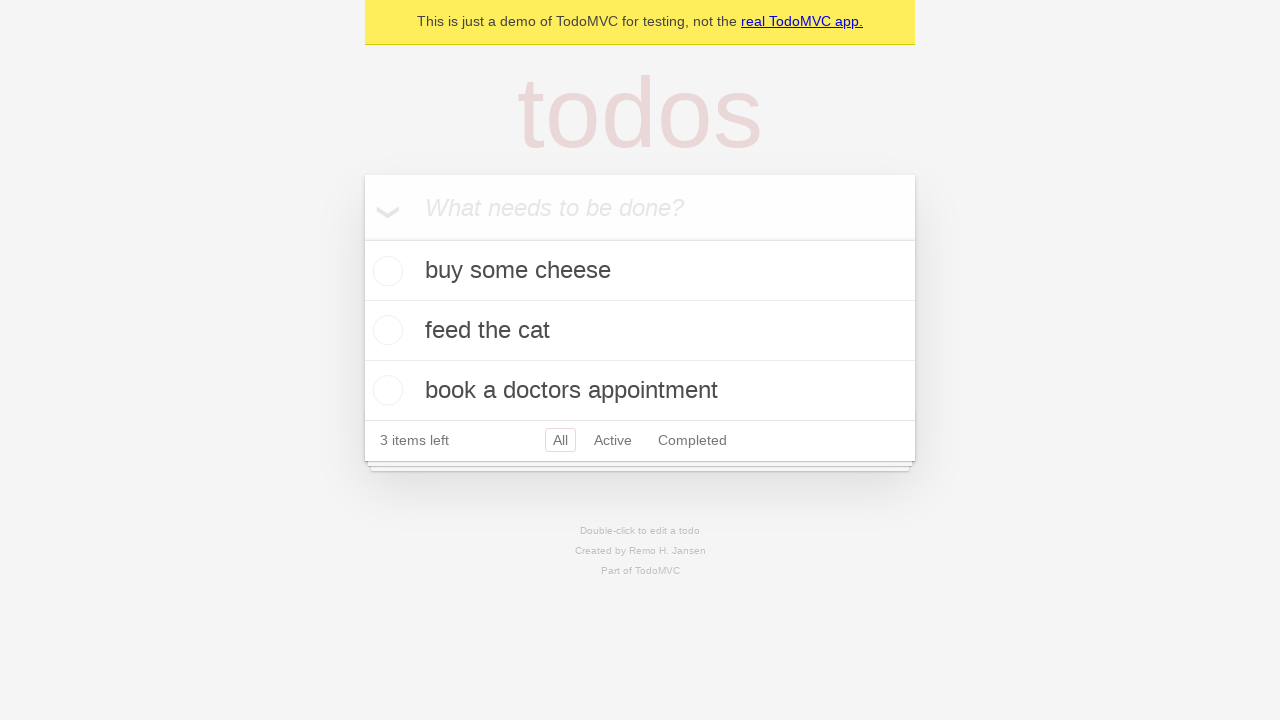